Navigates to Rediff homepage and clicks on the Sign In link

Starting URL: https://www.rediff.com/

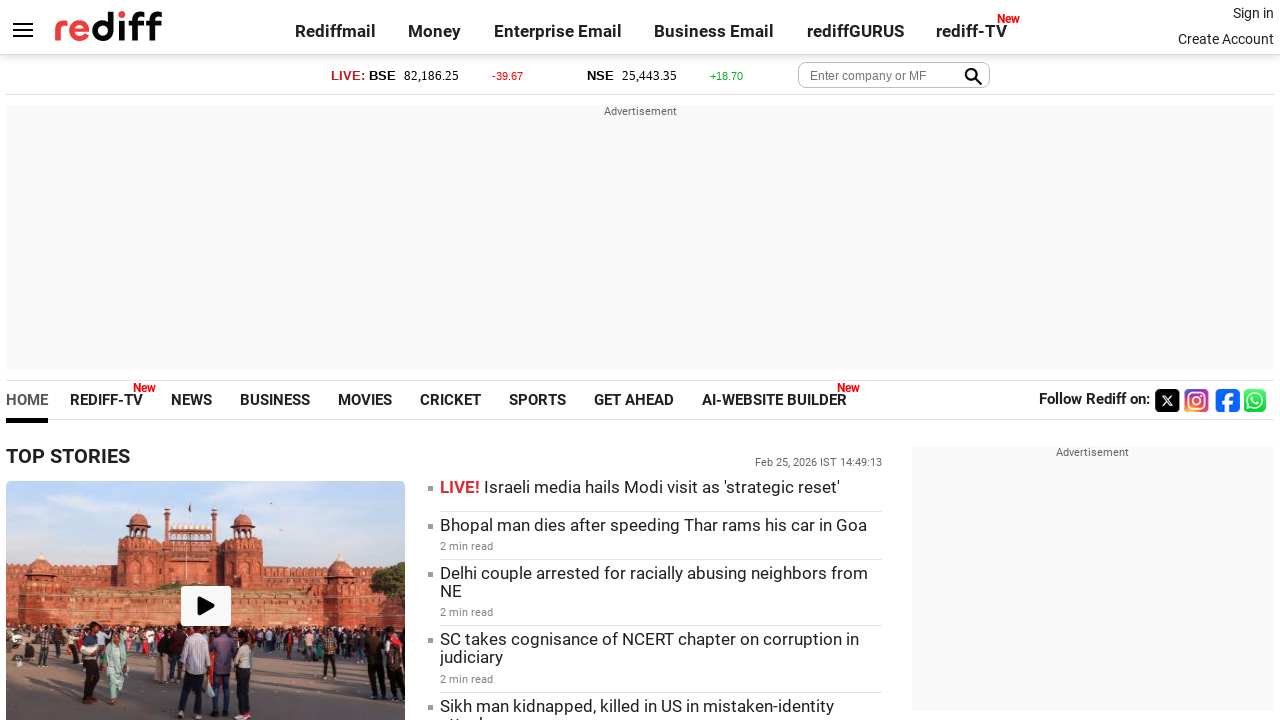

Navigated to Rediff homepage
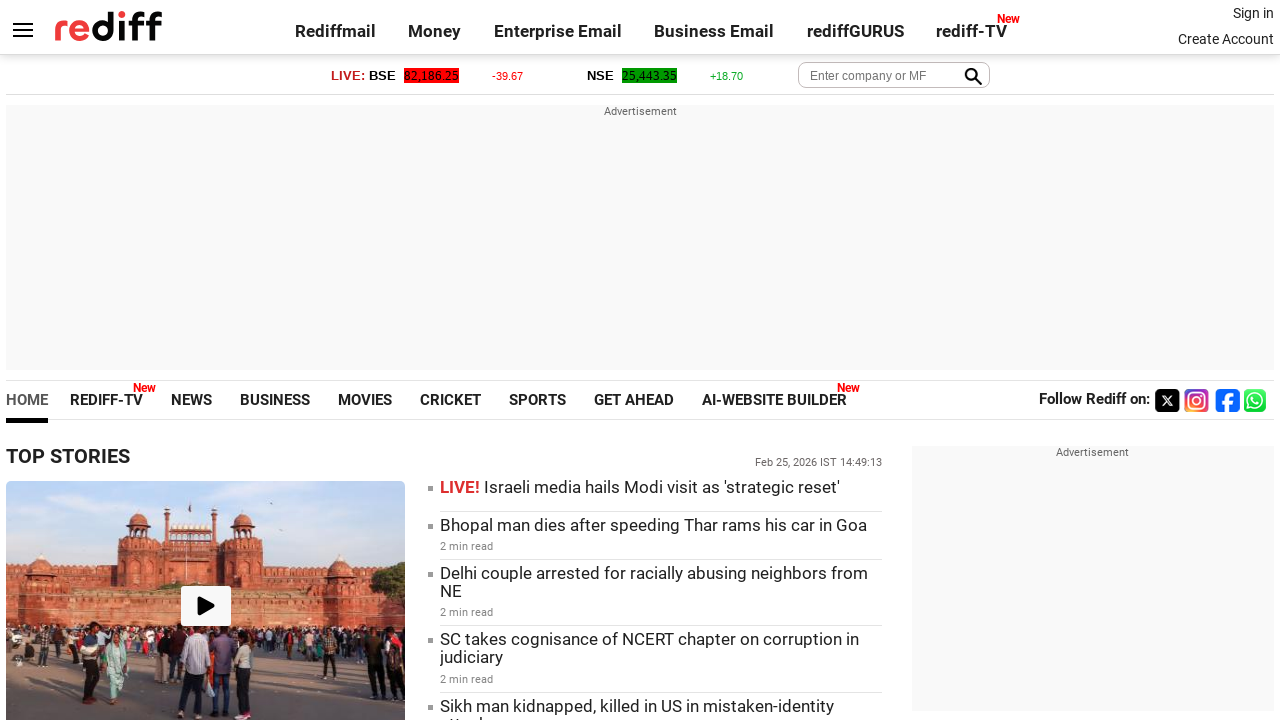

Clicked on Sign In link at (1253, 13) on .signin
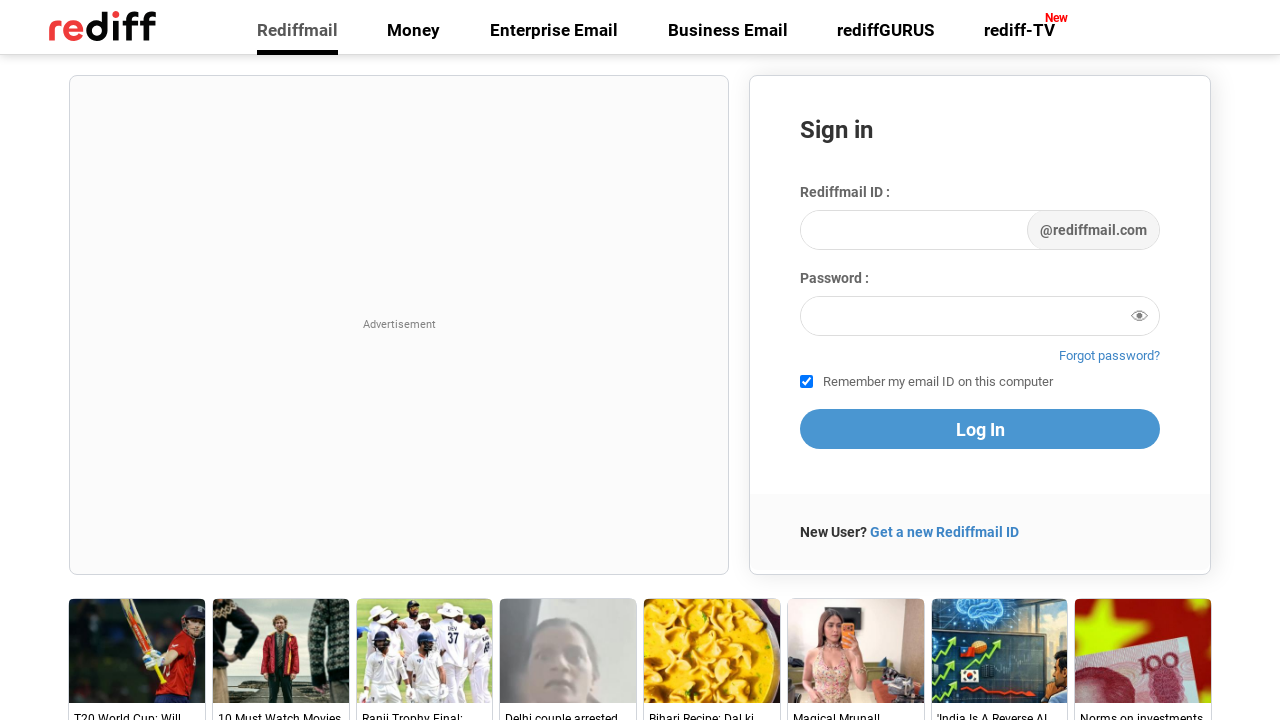

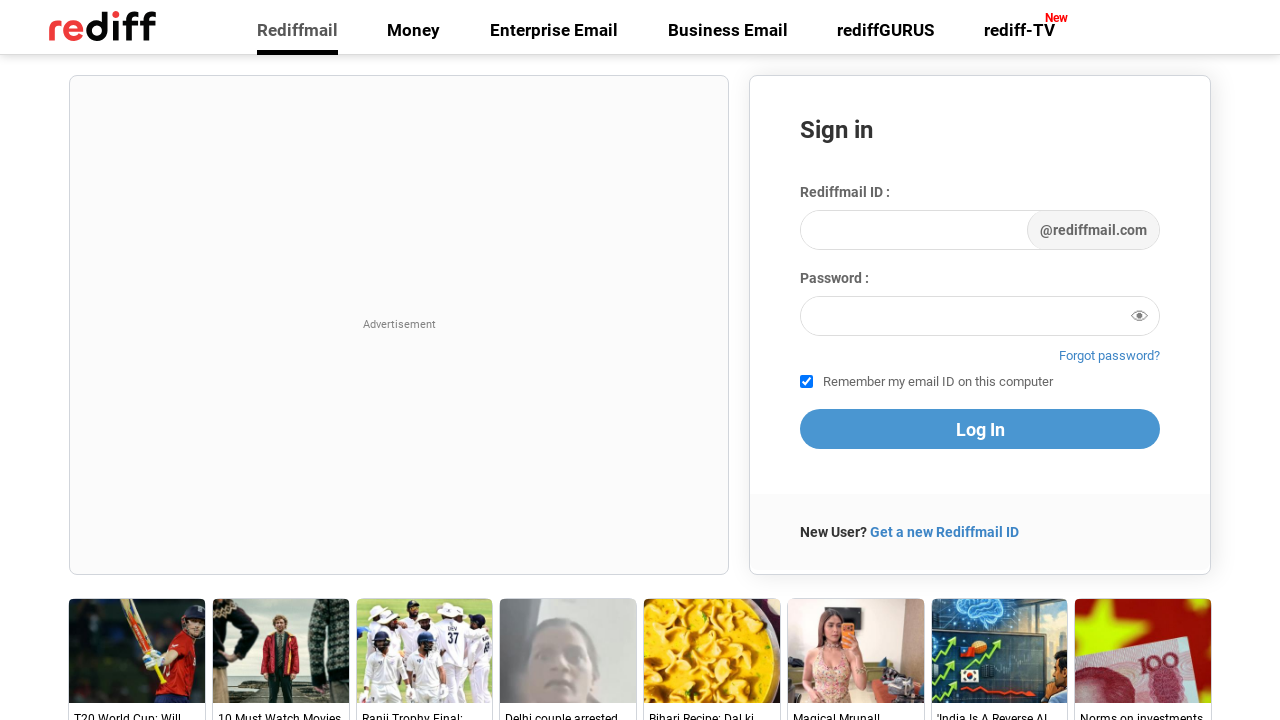